Tests drag and drop functionality by dragging column A to column B and verifying the positions are swapped

Starting URL: https://the-internet.herokuapp.com/drag_and_drop

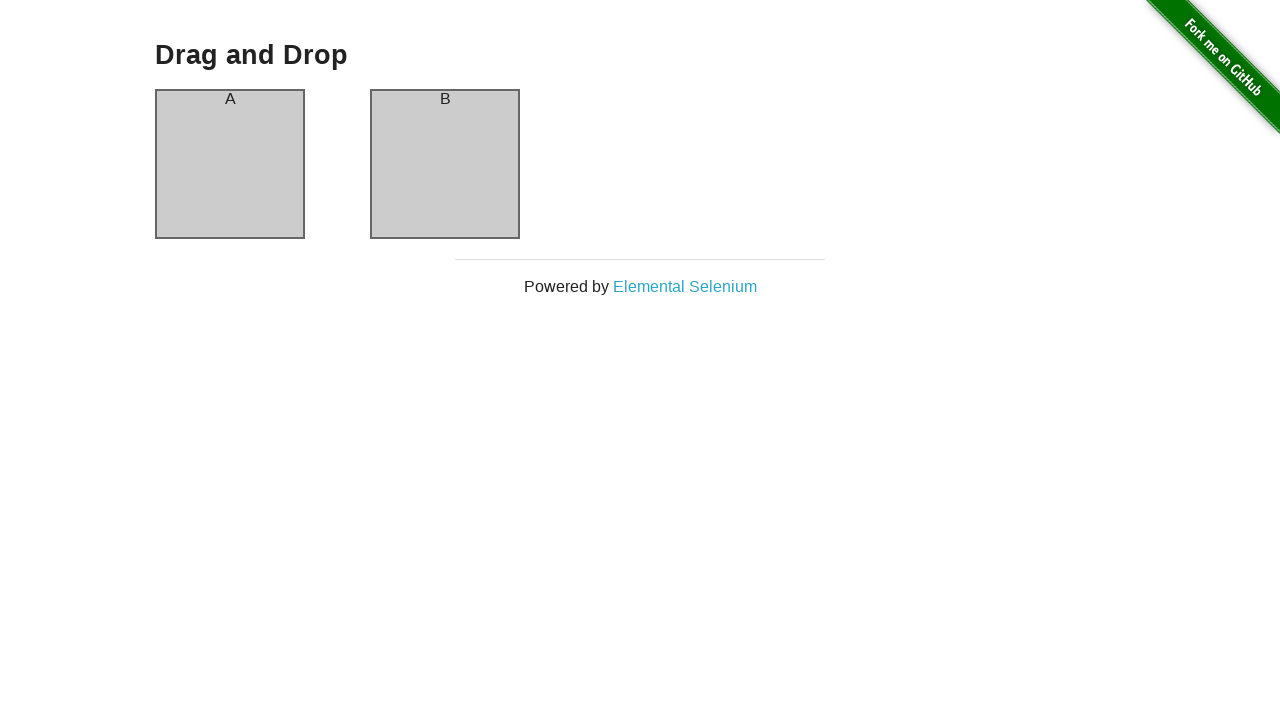

Waited for page to fully load with networkidle state
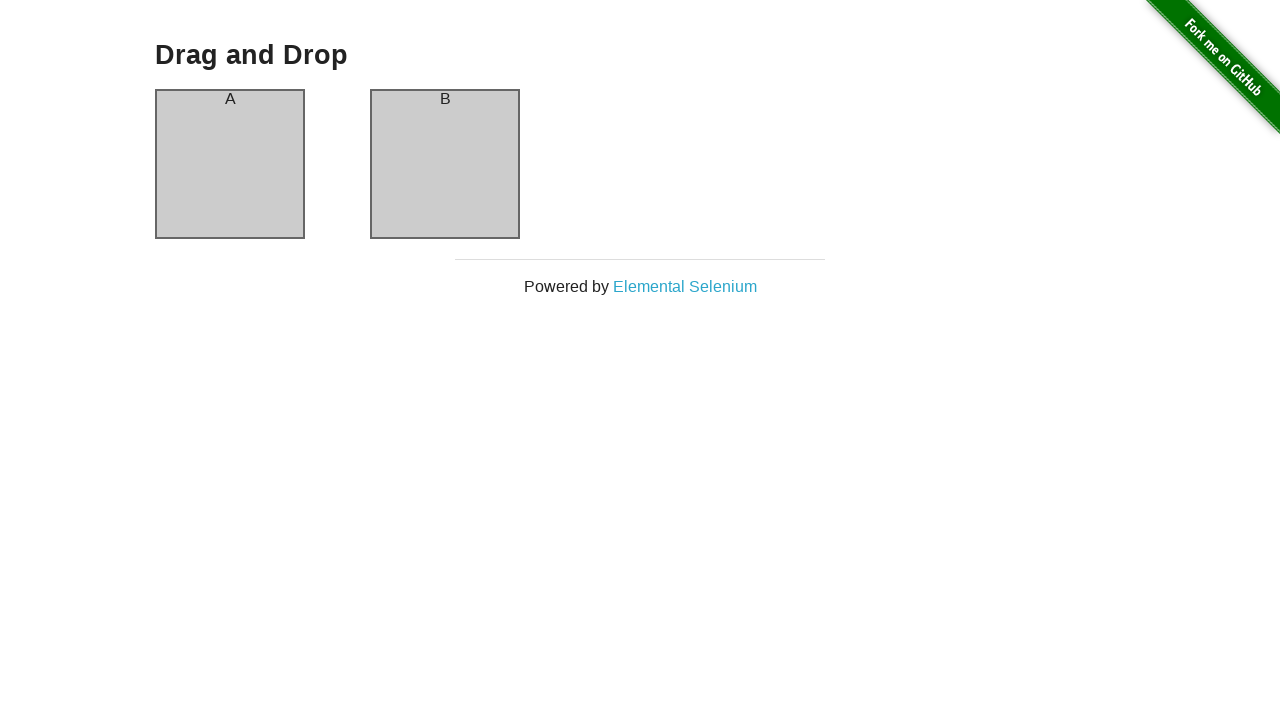

Dragged column A to column B position at (445, 164)
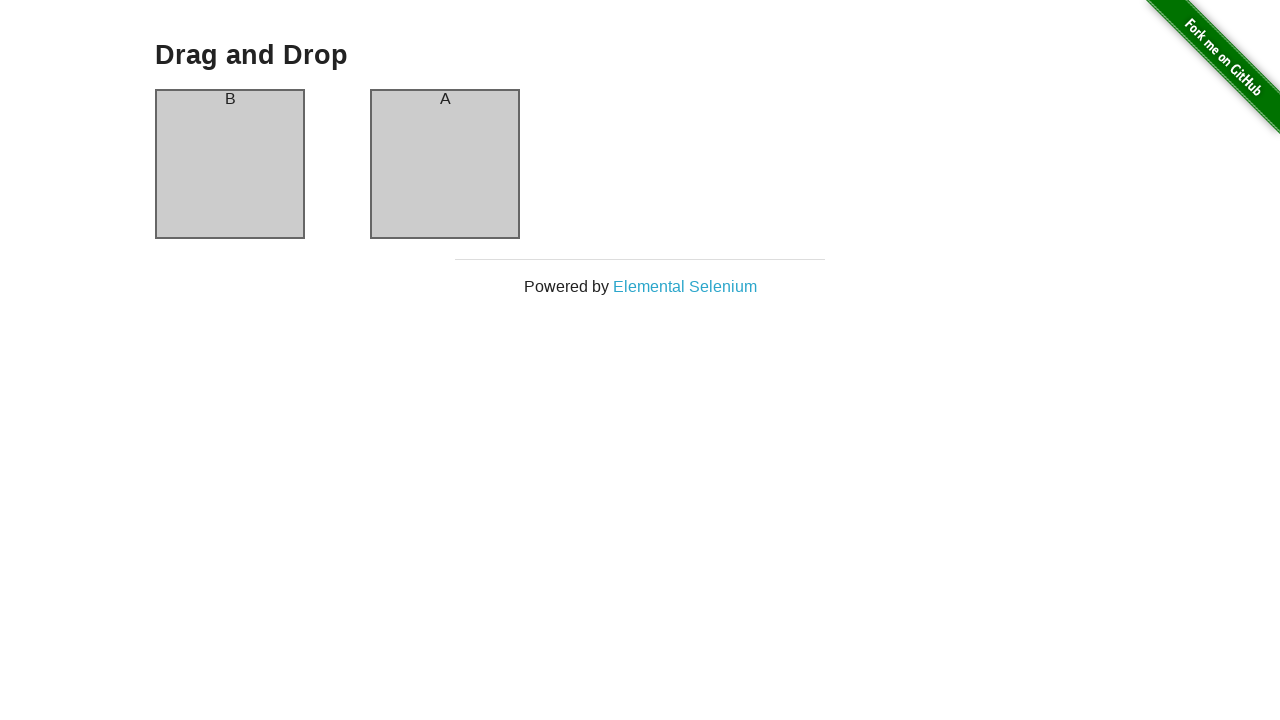

Verified that column positions are swapped - column B is now in the left position
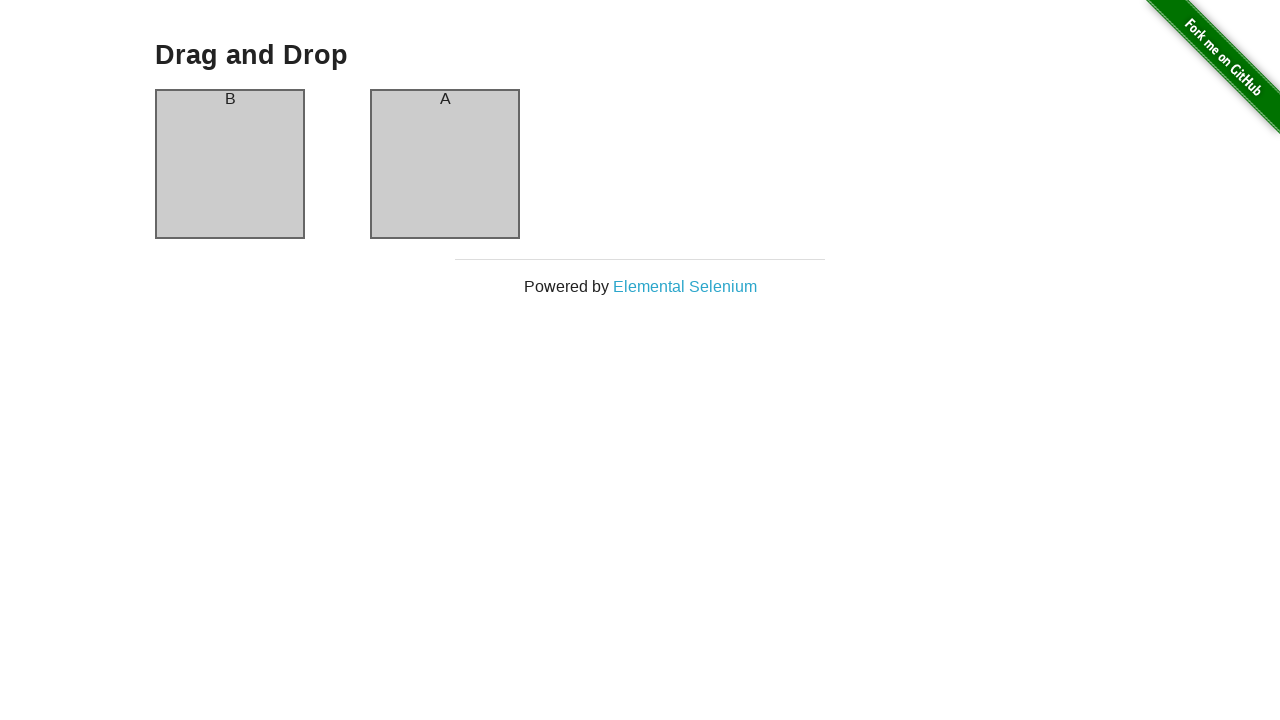

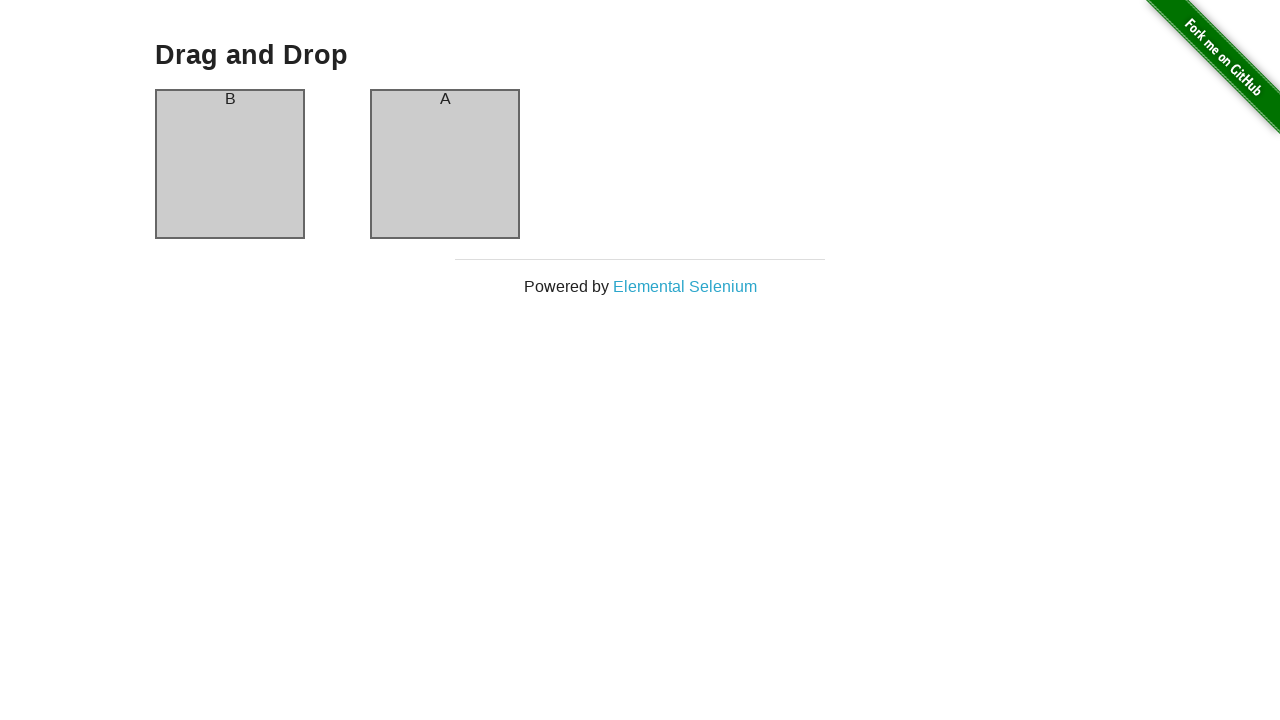